Tests checkbox interaction functionality by clicking checkboxes individually and in loops, verifying their selection state

Starting URL: https://demo.automationtesting.in/

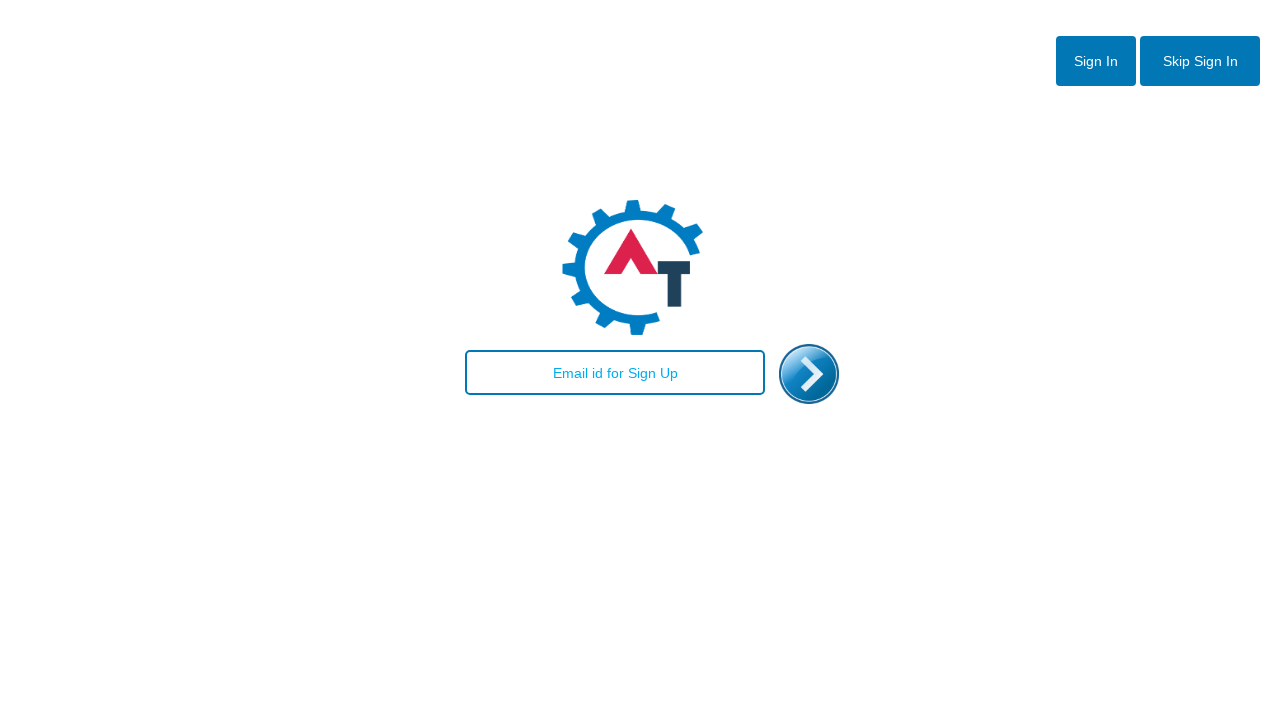

Clicked button to proceed to main page at (1200, 61) on #btn2
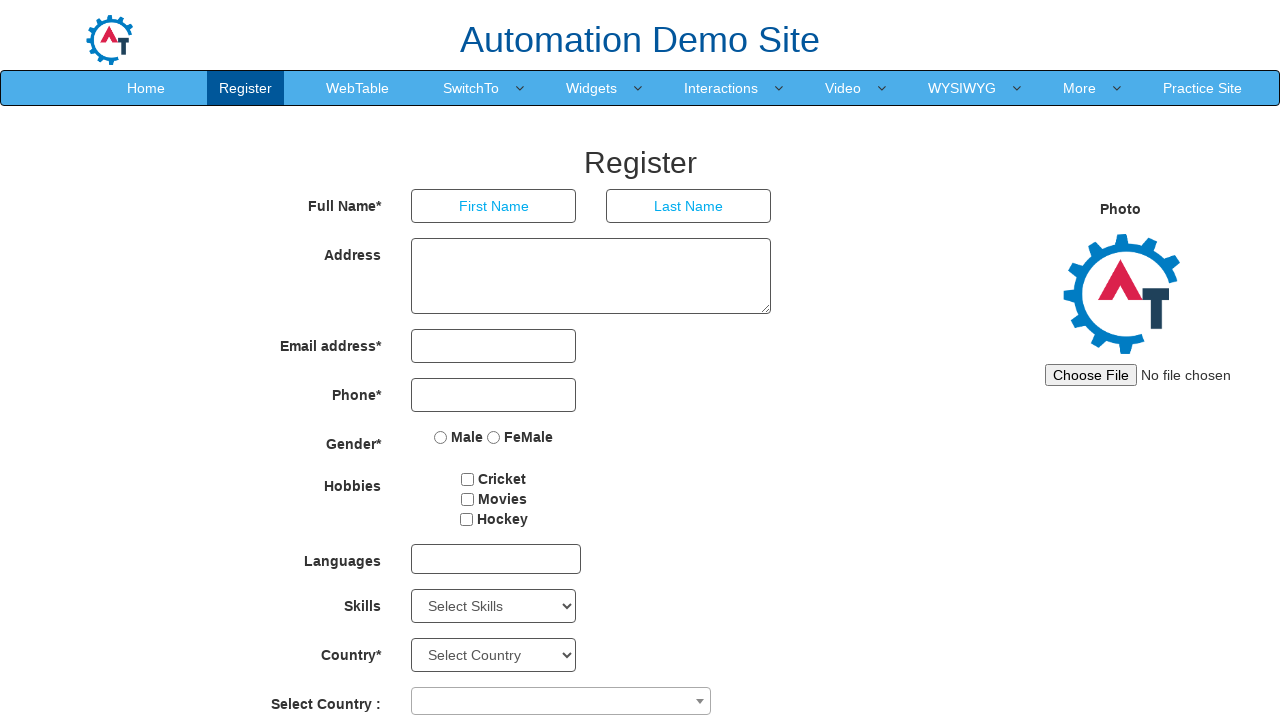

Checkboxes loaded and available
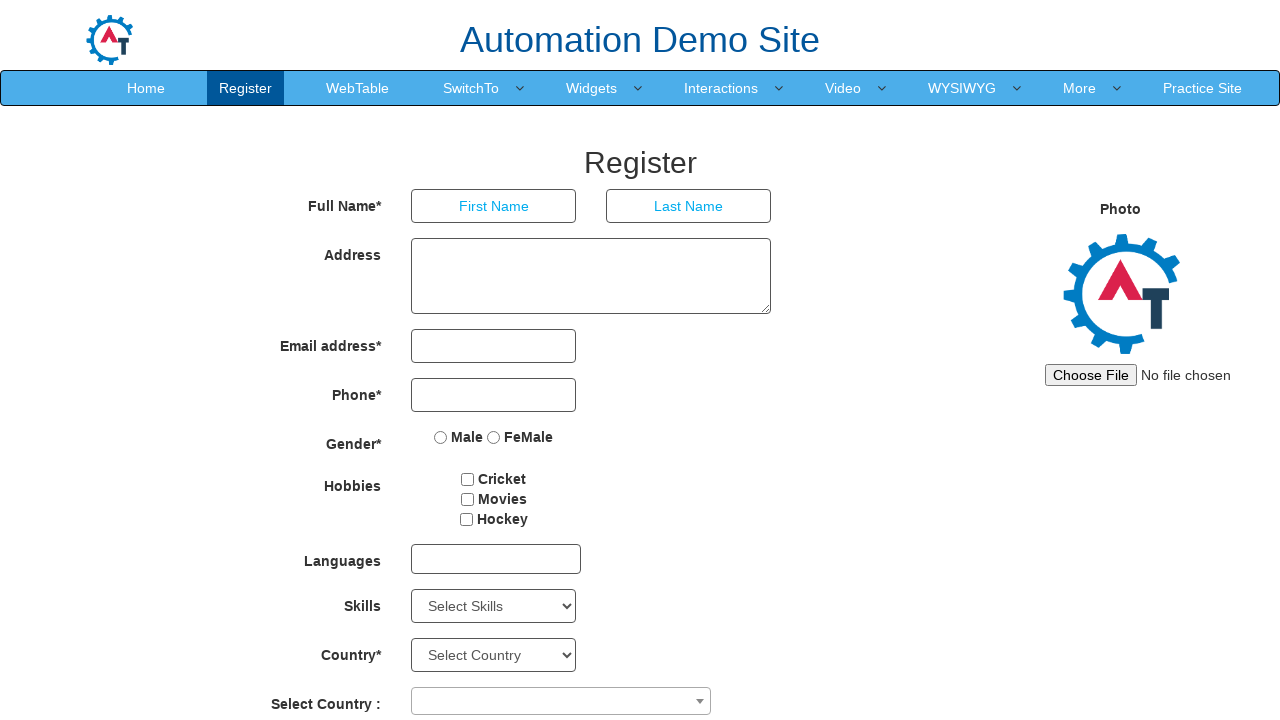

Clicked checkbox1 to select it at (468, 479) on #checkbox1
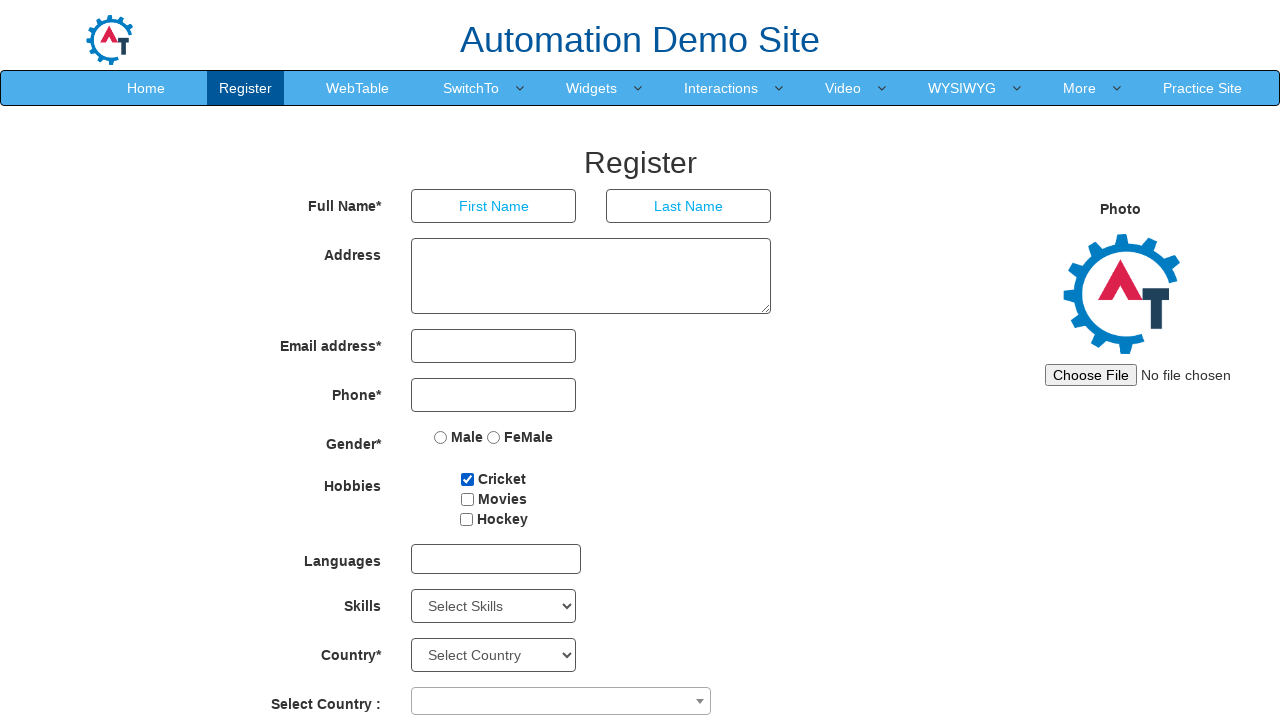

Clicked checkbox2 to select it at (467, 499) on #checkbox2
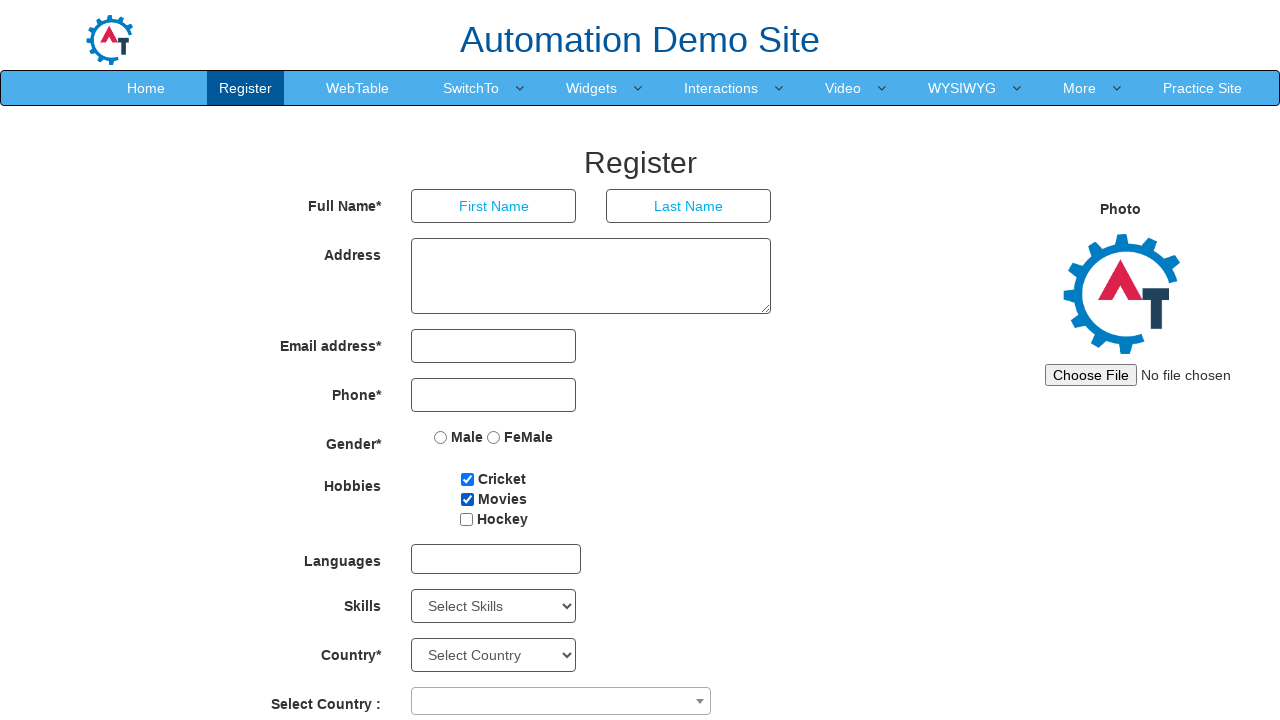

Clicked checkbox3 to select it at (466, 519) on #checkbox3
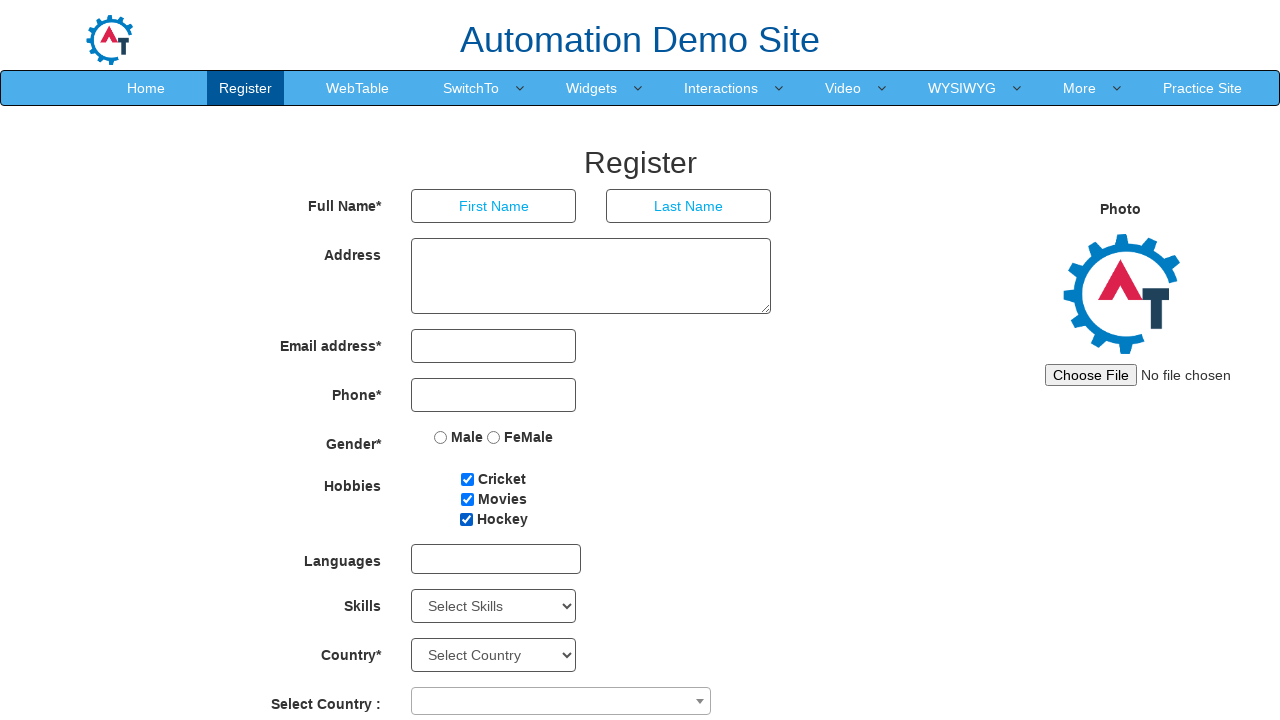

Retrieved all checkboxes from the page
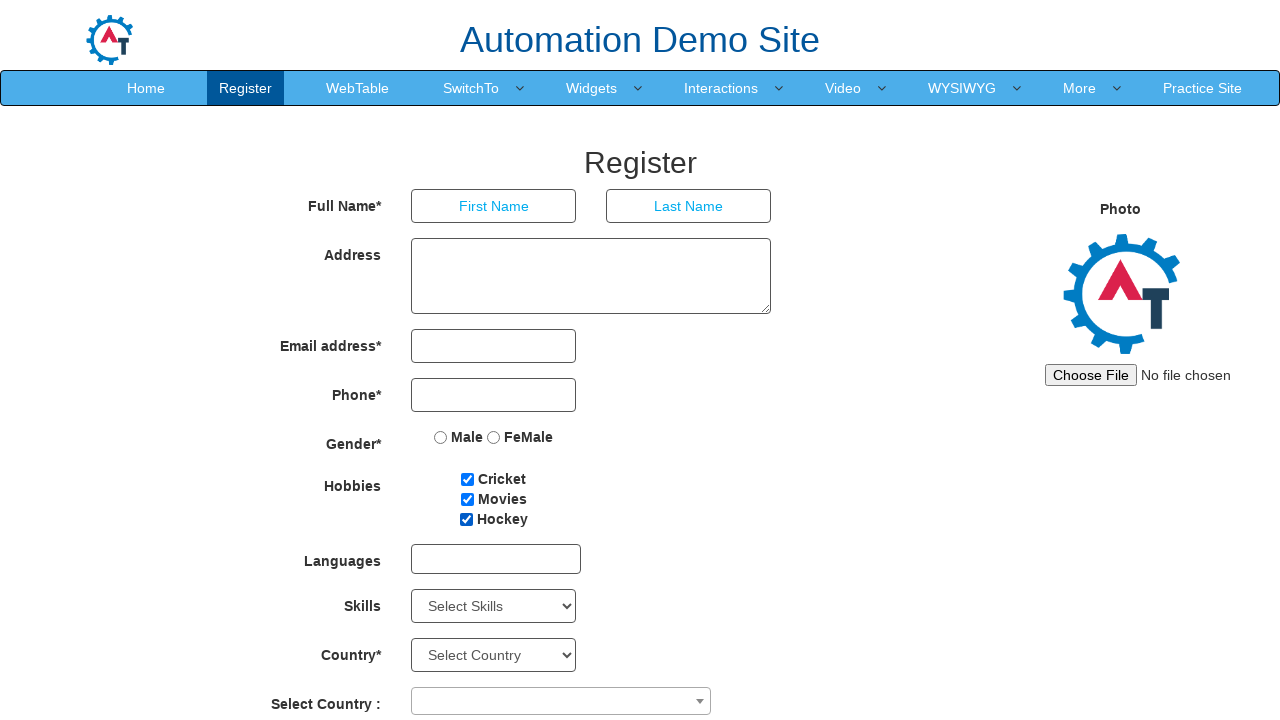

Clicked a checkbox to deselect it at (468, 479) on input[type='checkbox'] >> nth=0
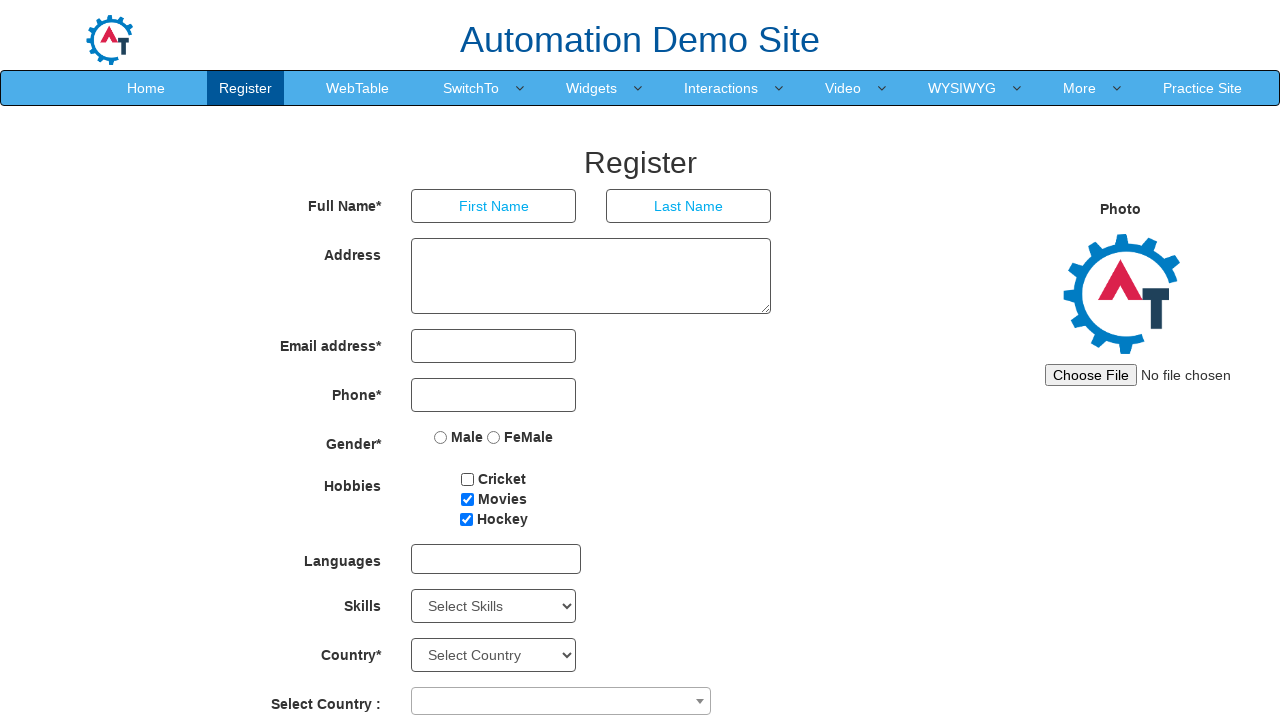

Clicked a checkbox to deselect it at (467, 499) on input[type='checkbox'] >> nth=1
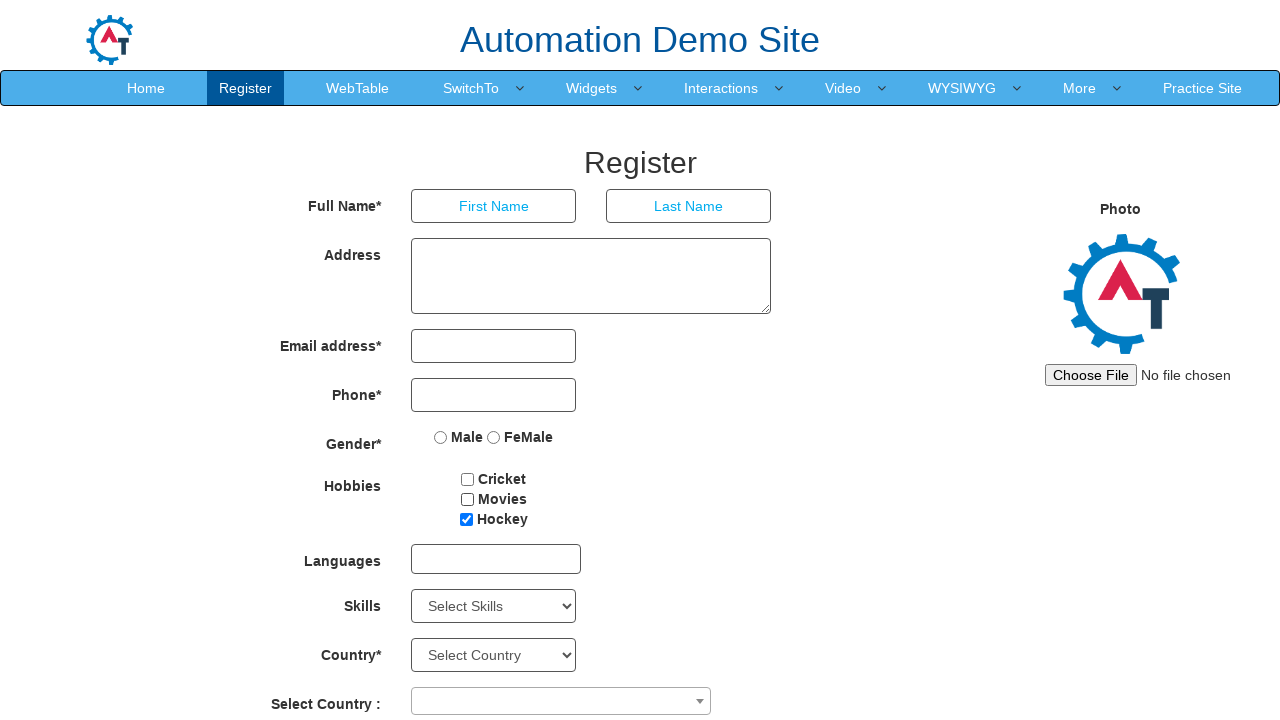

Clicked a checkbox to deselect it at (466, 519) on input[type='checkbox'] >> nth=2
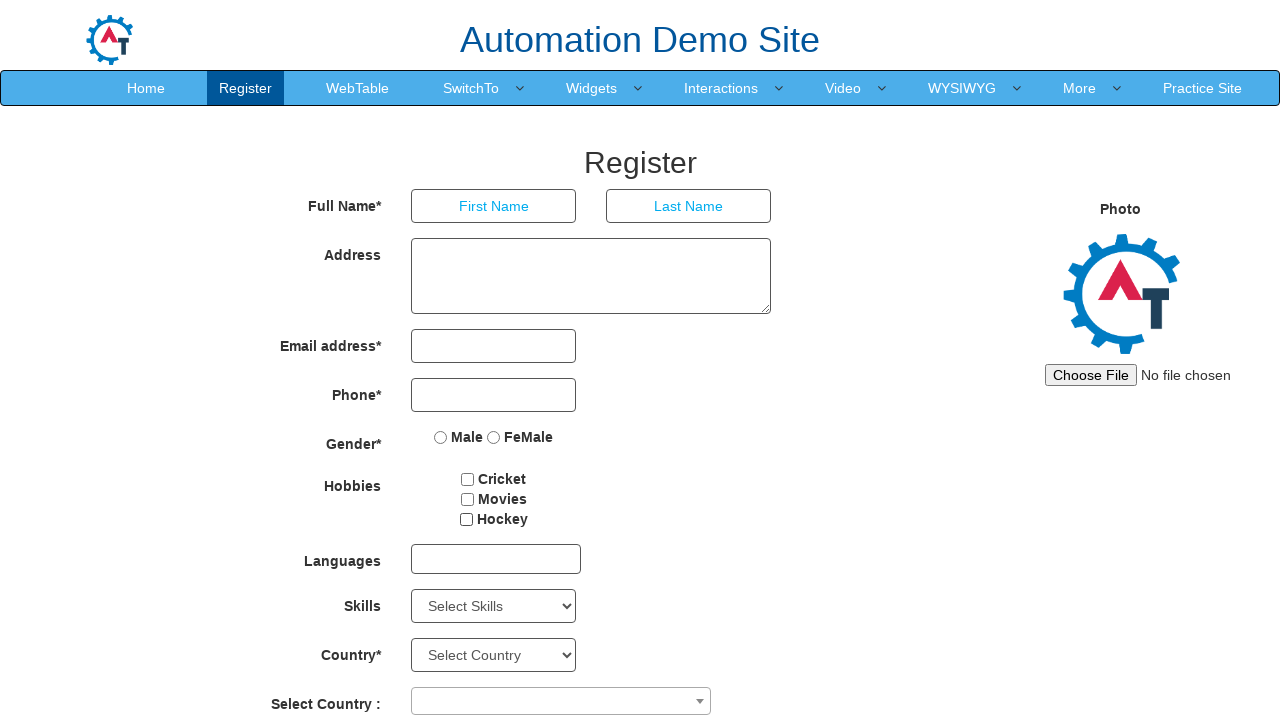

Clicked a checkbox to select it again at (468, 479) on input[type='checkbox'] >> nth=0
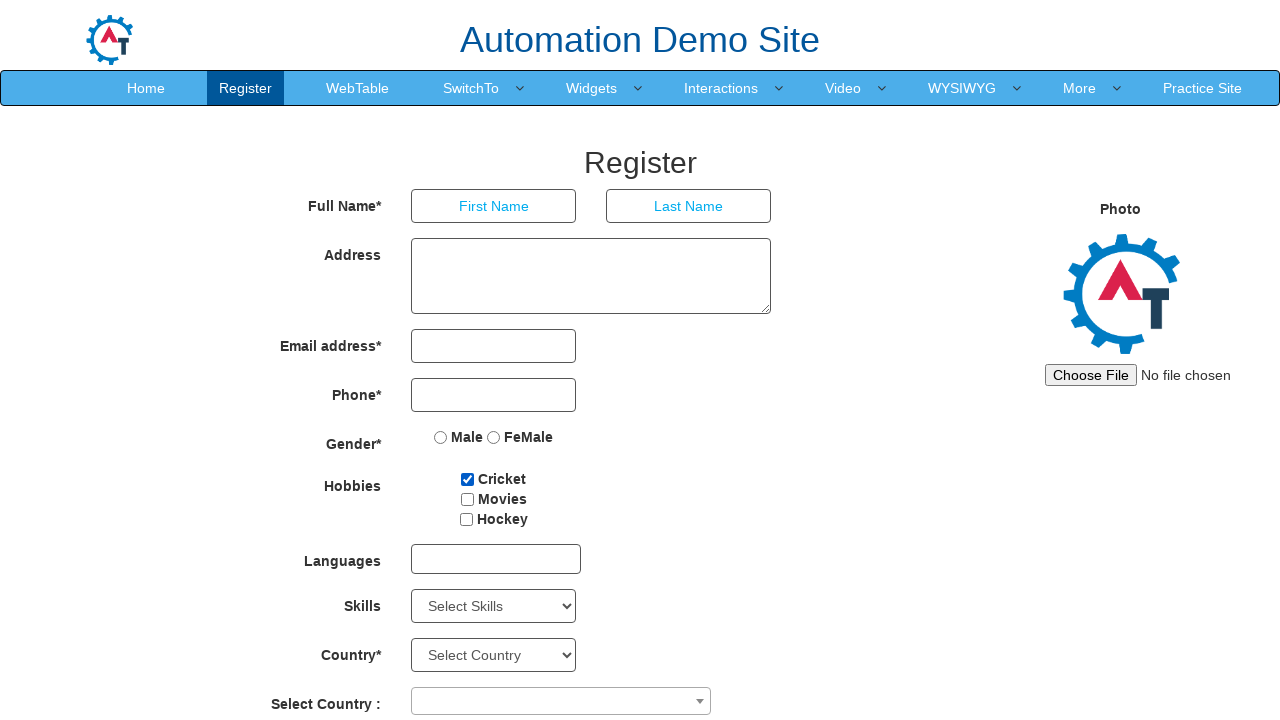

Clicked a checkbox to select it again at (467, 499) on input[type='checkbox'] >> nth=1
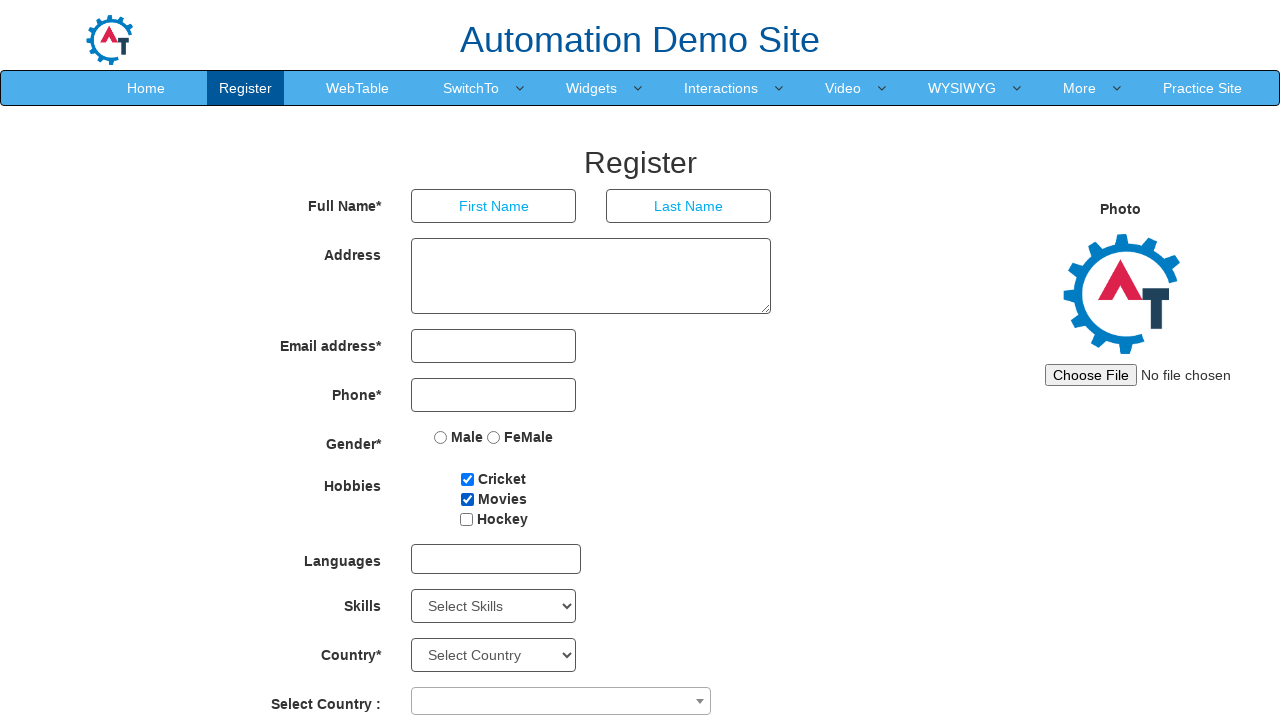

Clicked a checkbox to select it again at (466, 519) on input[type='checkbox'] >> nth=2
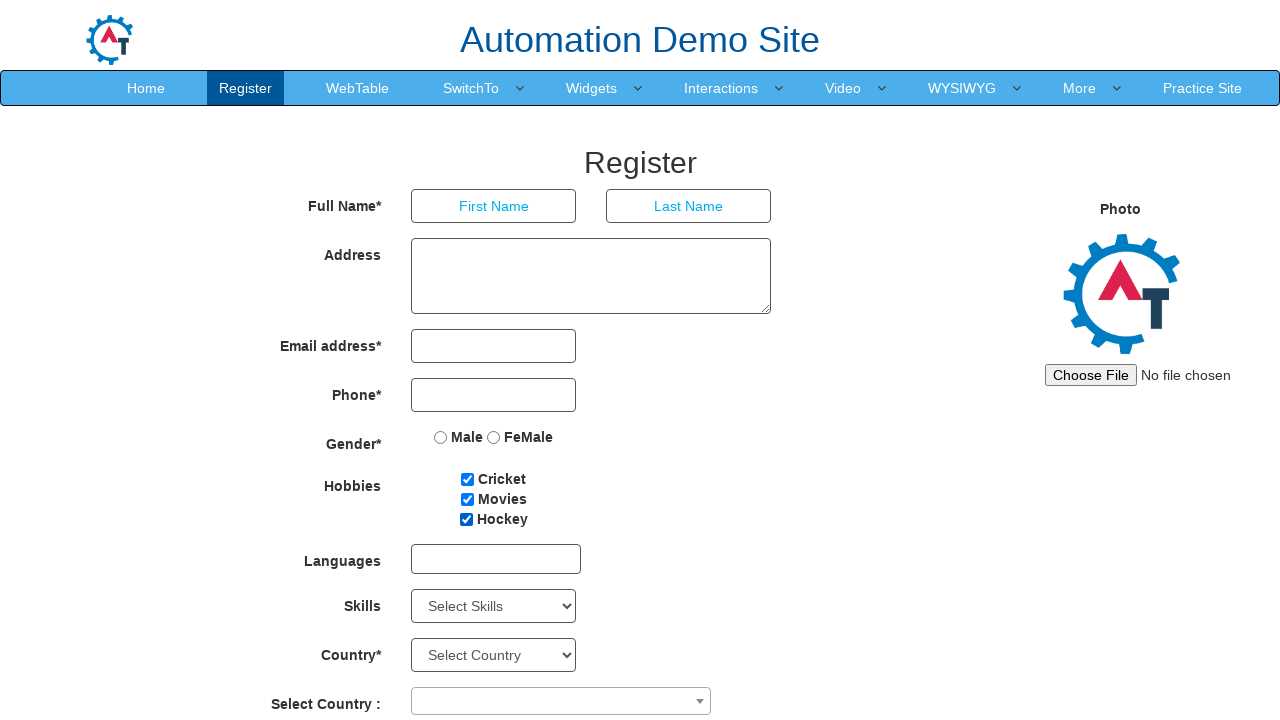

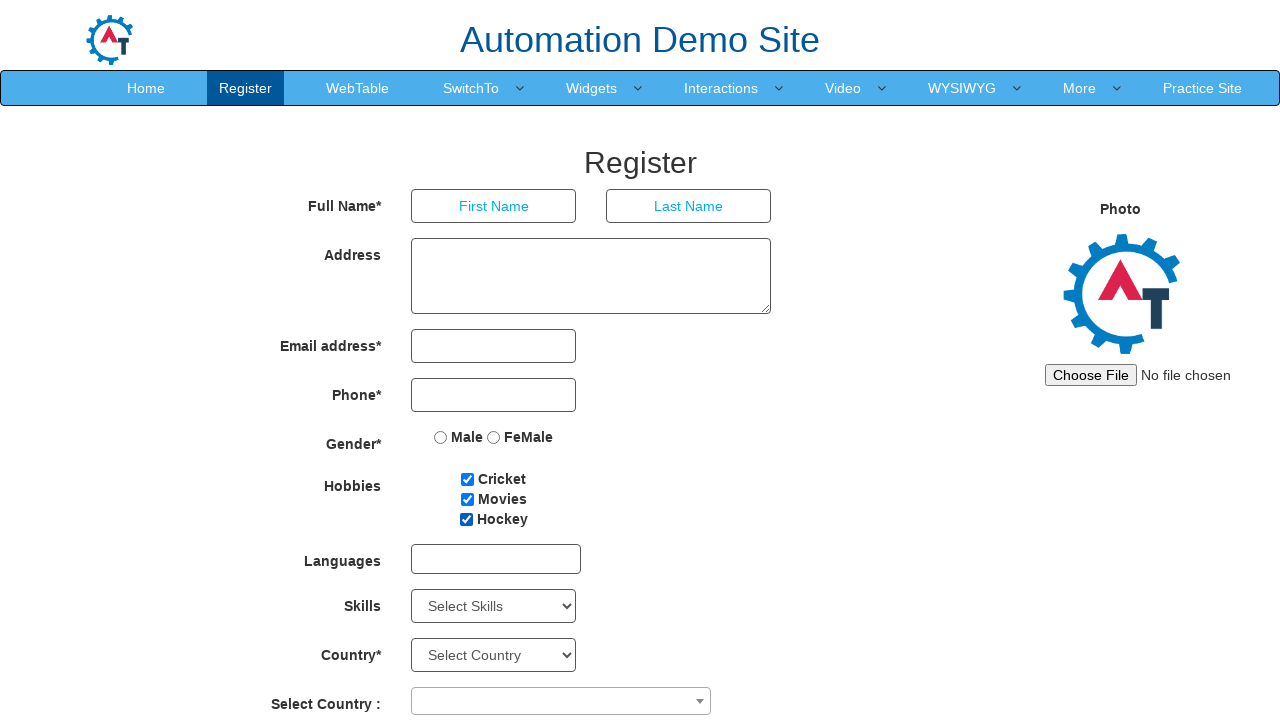